Tests handling of a JavaScript confirm dialog by clicking a button, dismissing the confirm, then clicking again and accepting it

Starting URL: https://the-internet.herokuapp.com/javascript_alerts

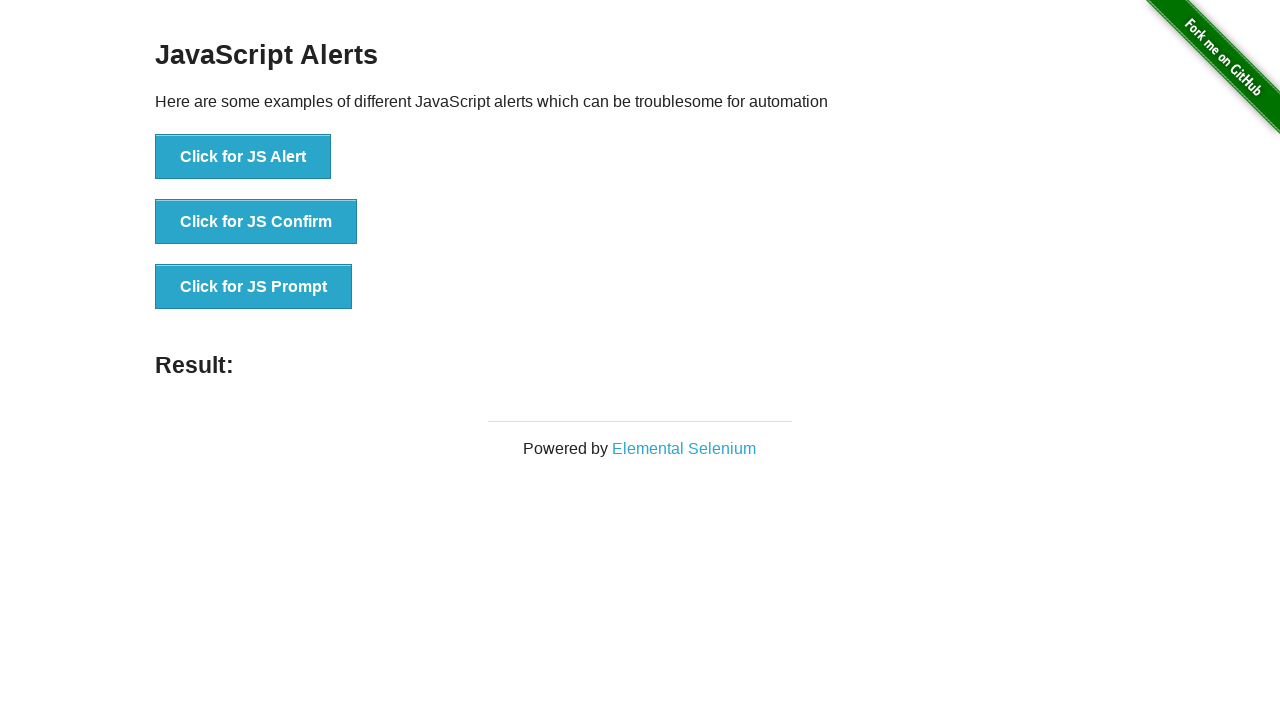

Navigated to JavaScript alerts test page
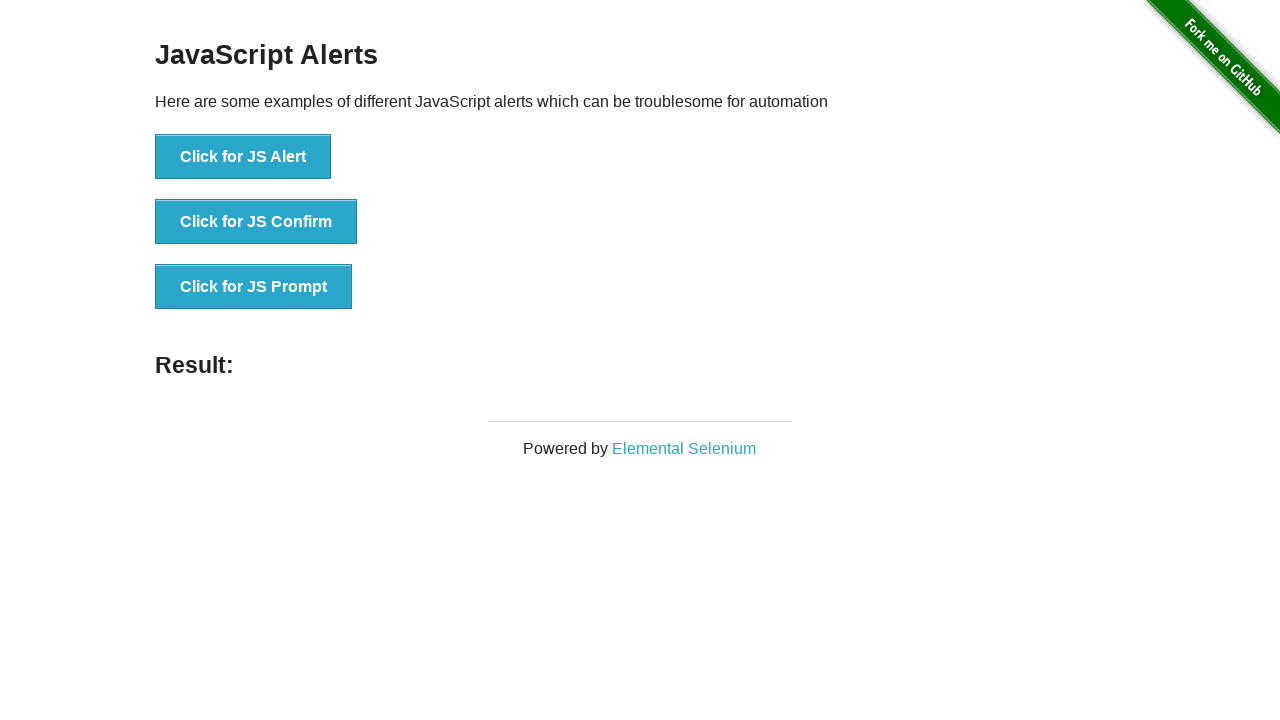

Set up dialog handler to dismiss the confirm dialog
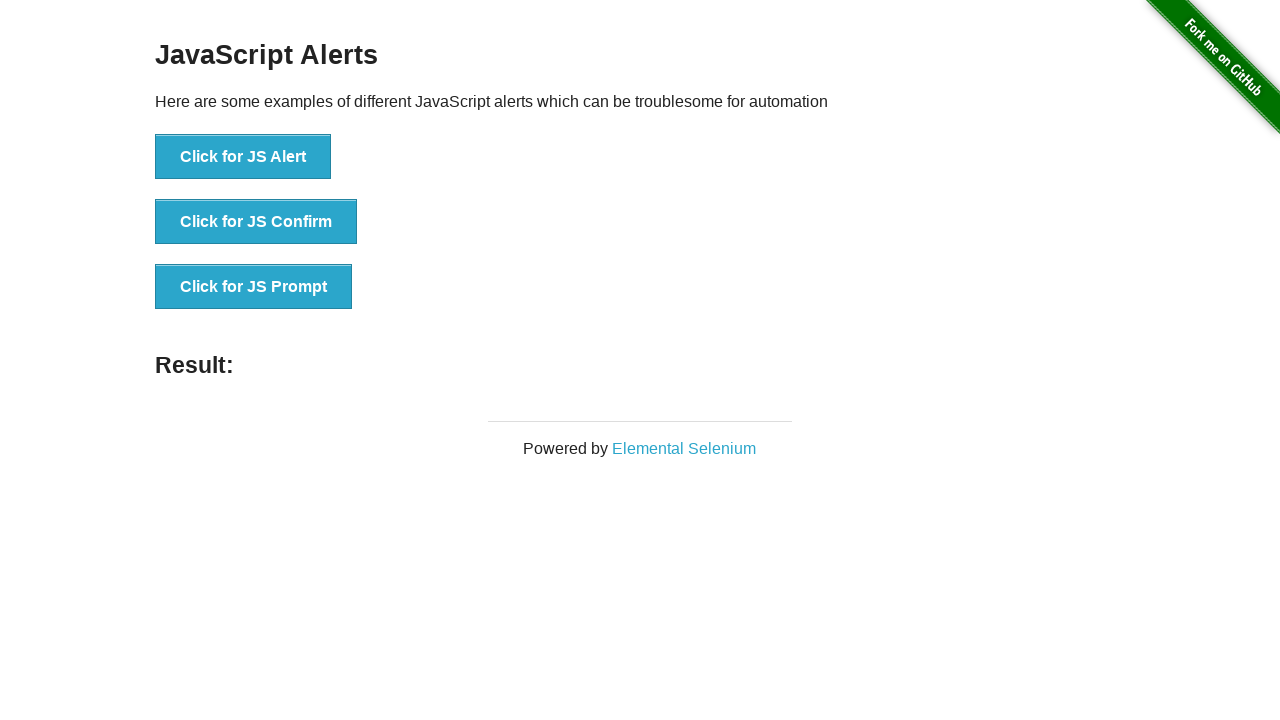

Clicked button to trigger first JavaScript confirm dialog at (256, 222) on xpath=//button[@onclick='jsConfirm()']
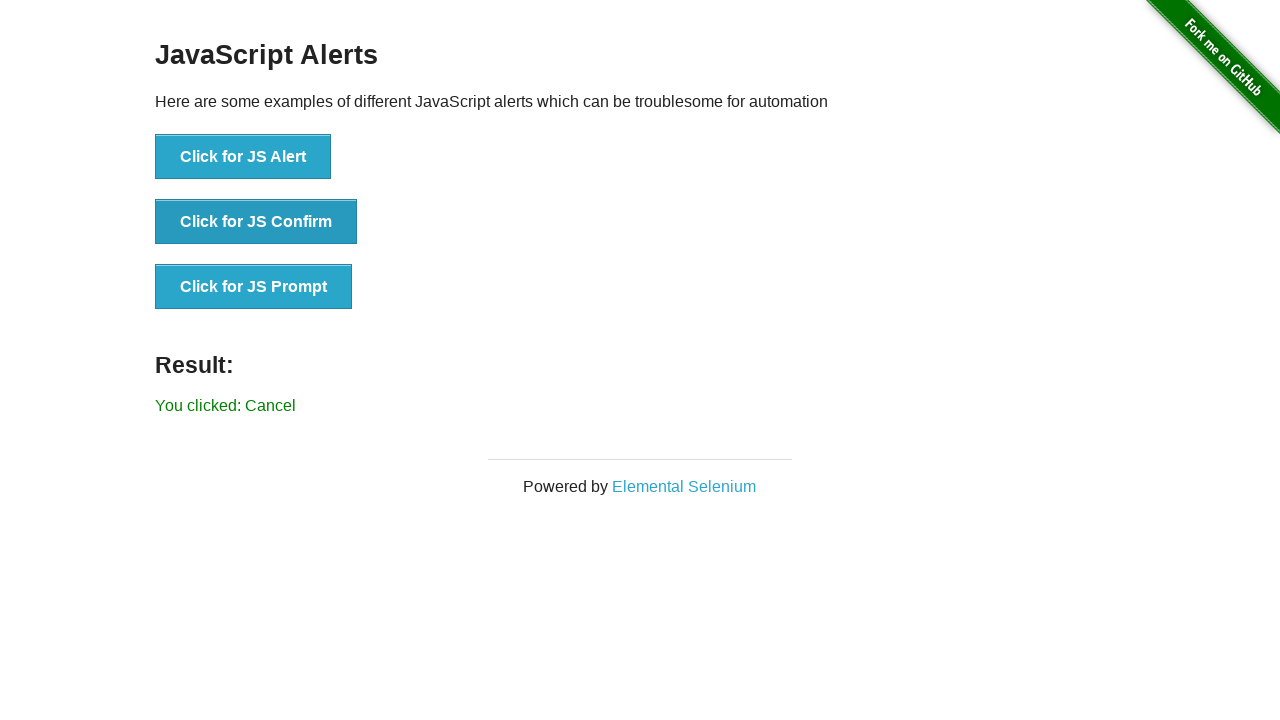

Waited for first dialog to be dismissed
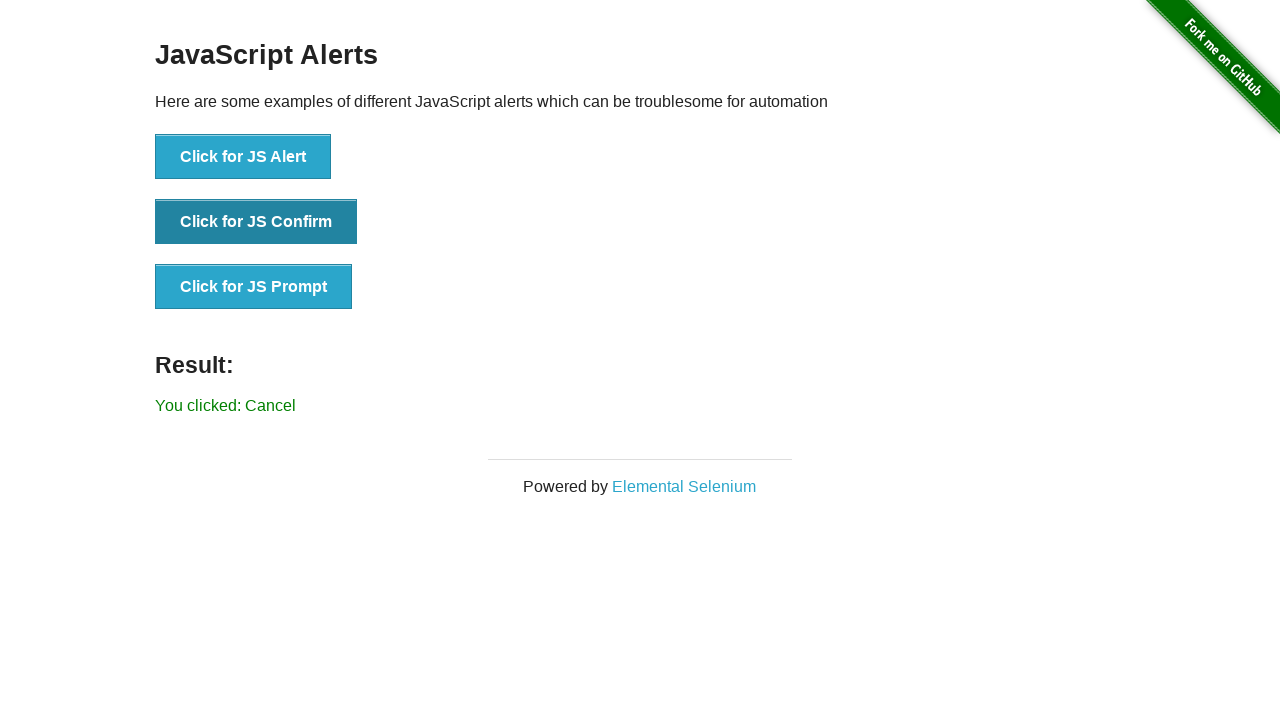

Set up dialog handler to accept the confirm dialog
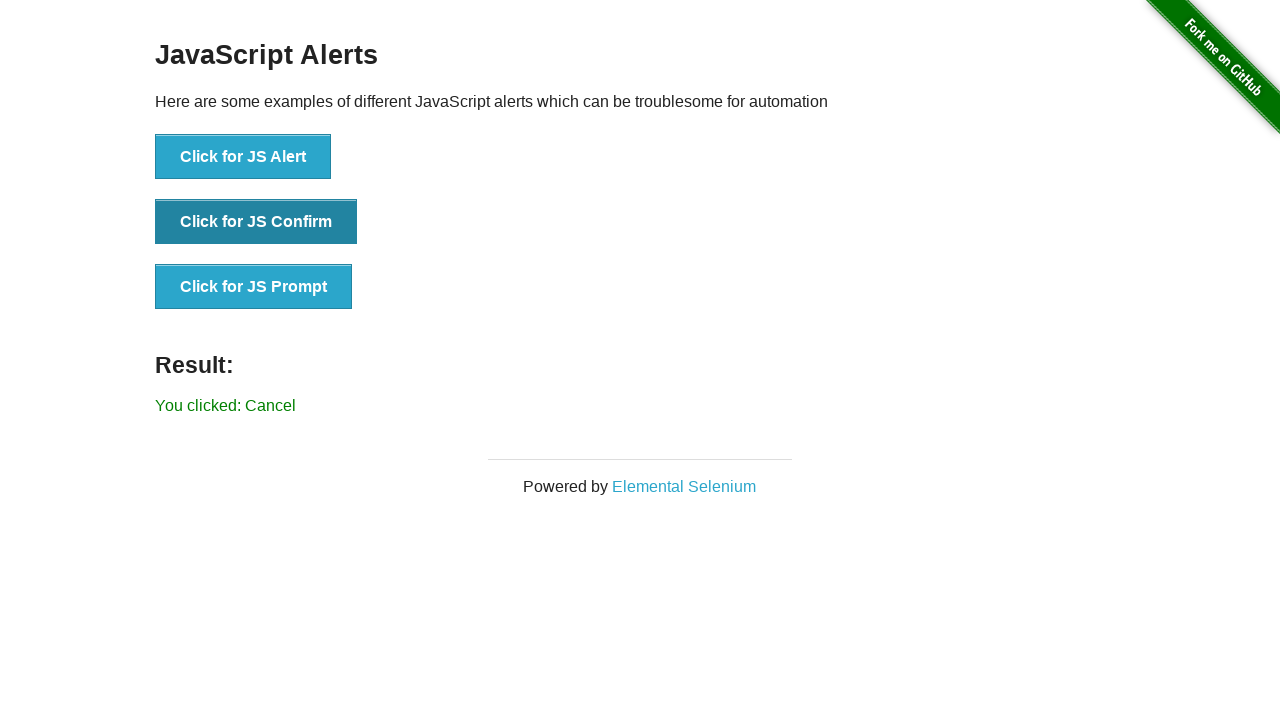

Clicked button to trigger second JavaScript confirm dialog at (256, 222) on xpath=//button[@onclick='jsConfirm()']
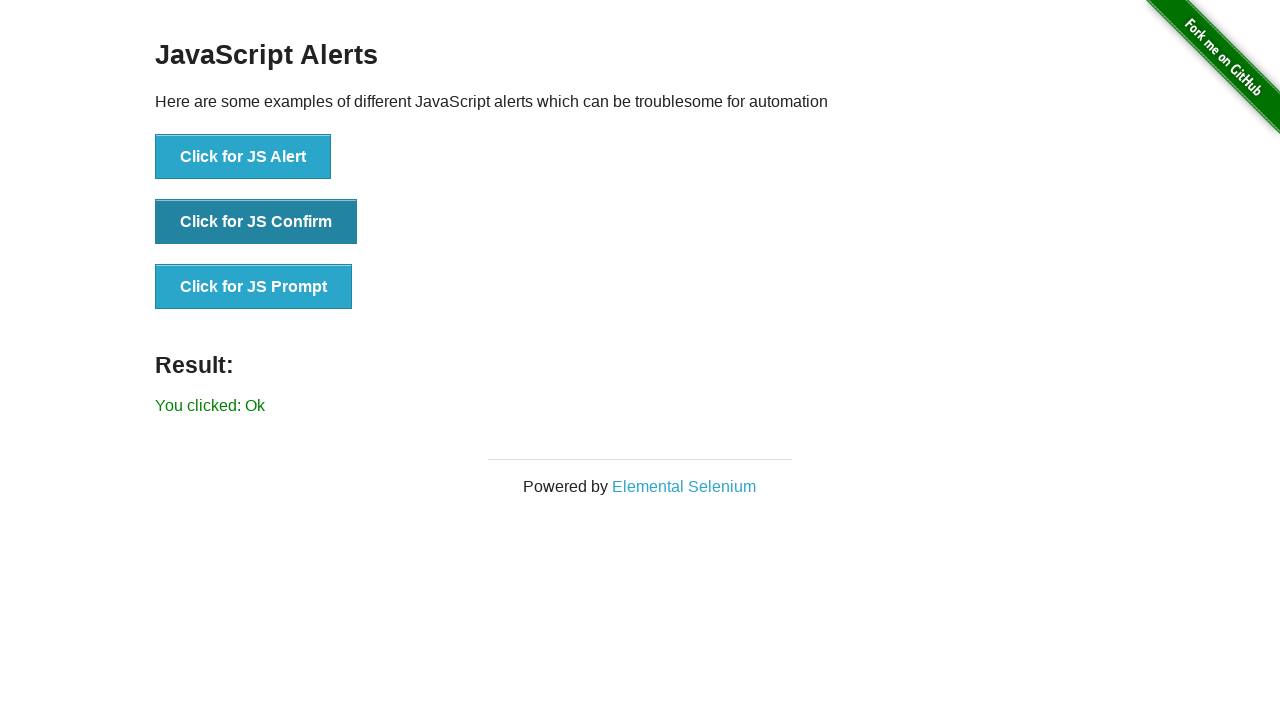

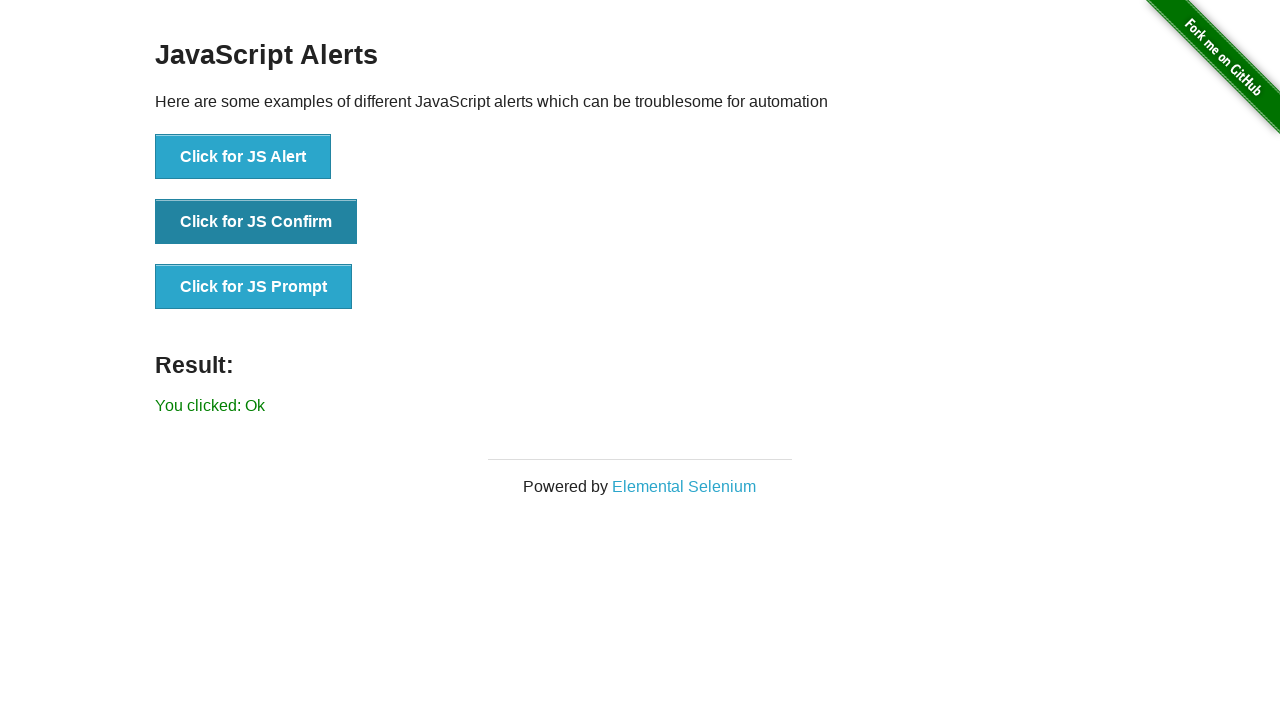